Tests the "Load More" pagination functionality on a doctors listing page by clicking the Load More button and verifying additional content loads.

Starting URL: https://health.hamropatro.com/doctors

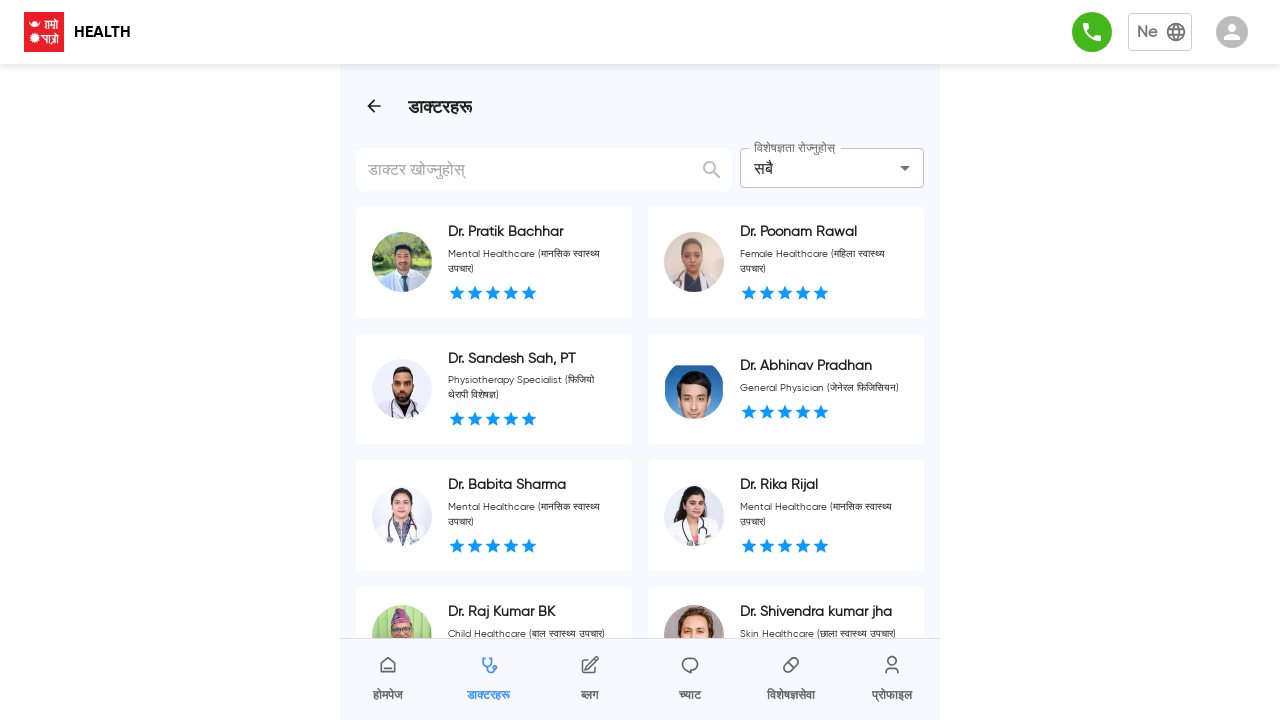

Initial doctor listings loaded
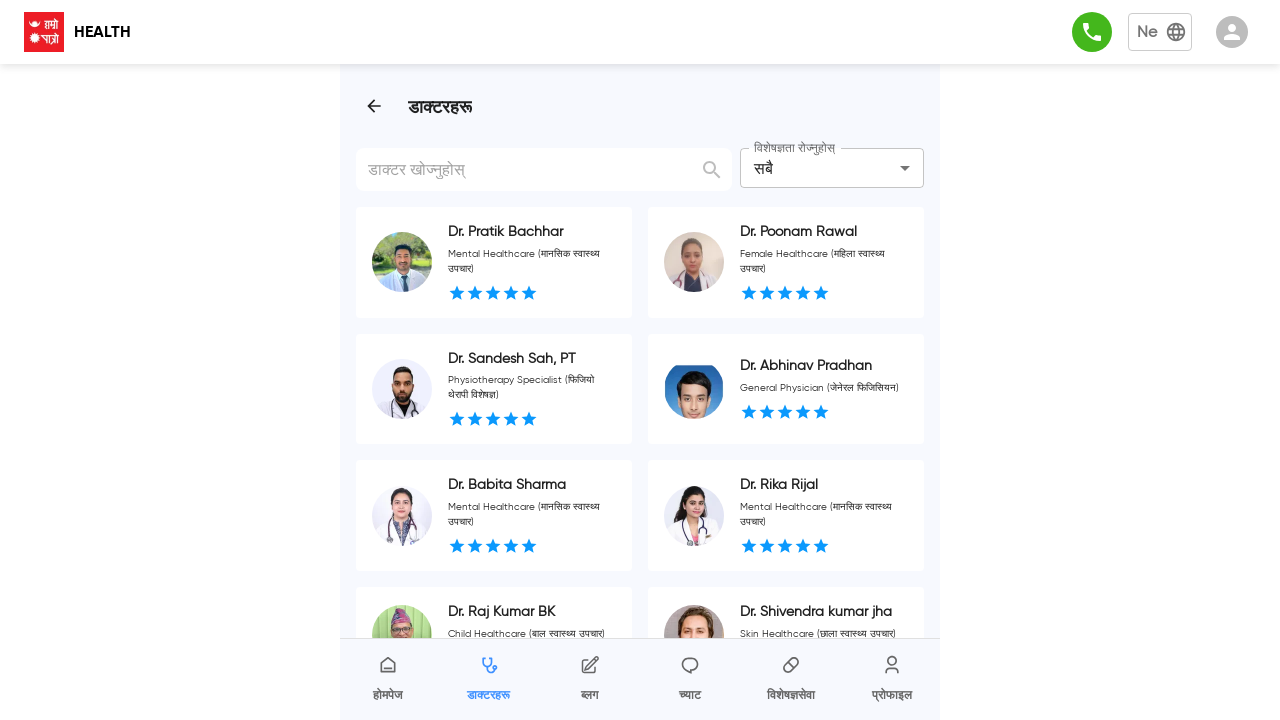

Counted 147 doctors displayed initially
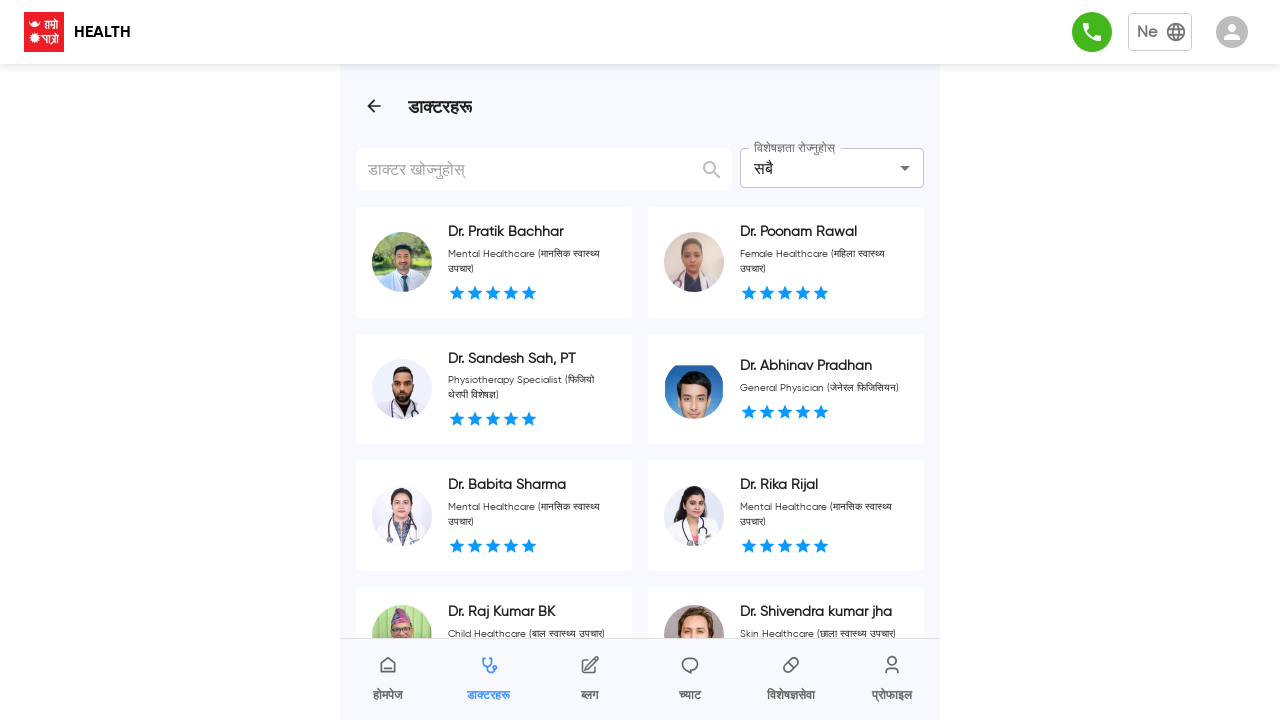

Load More button became visible
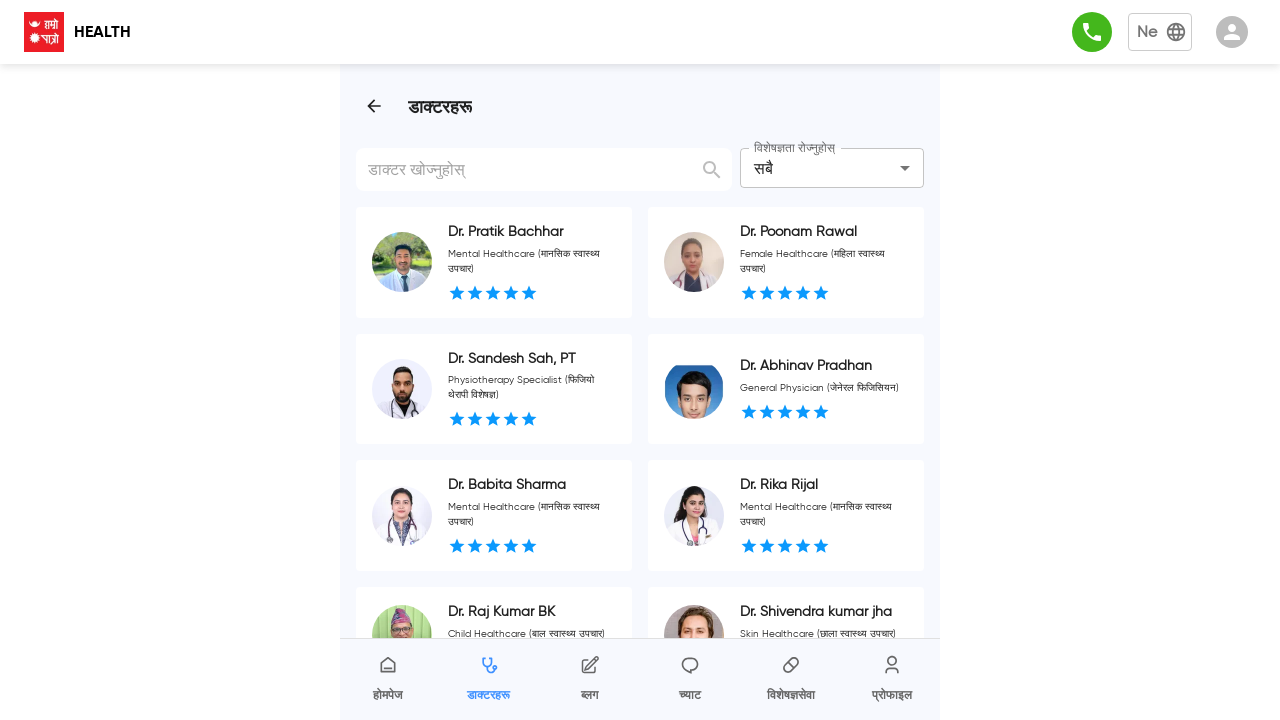

Scrolled Load More button into view
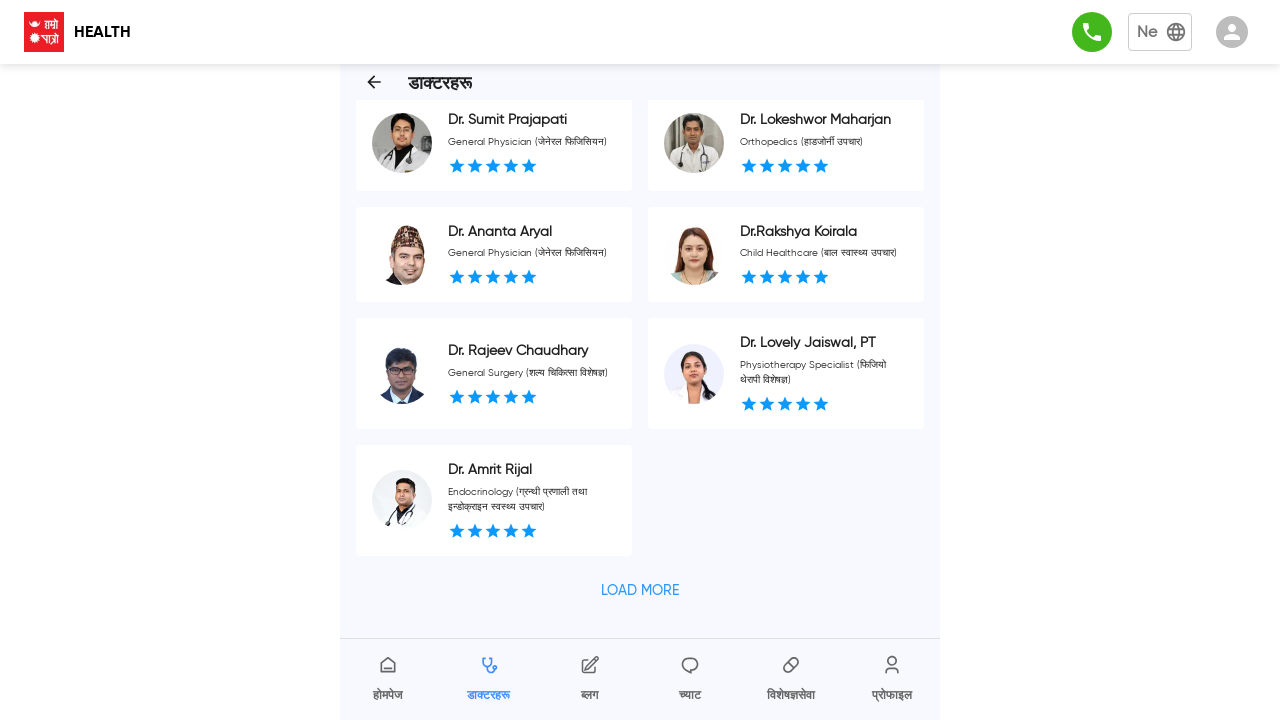

Clicked Load More button at (640, 590) on xpath=//button[contains(text(), 'Load More')]
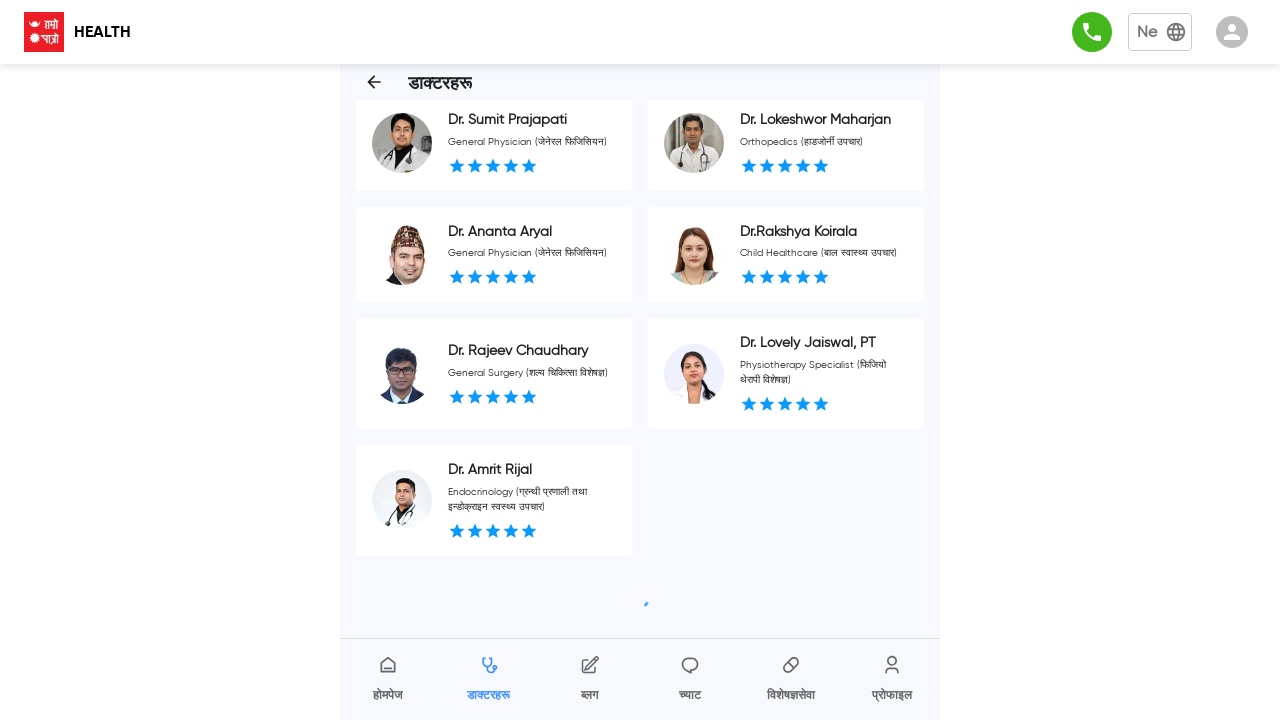

Loading spinner disappeared after first Load More
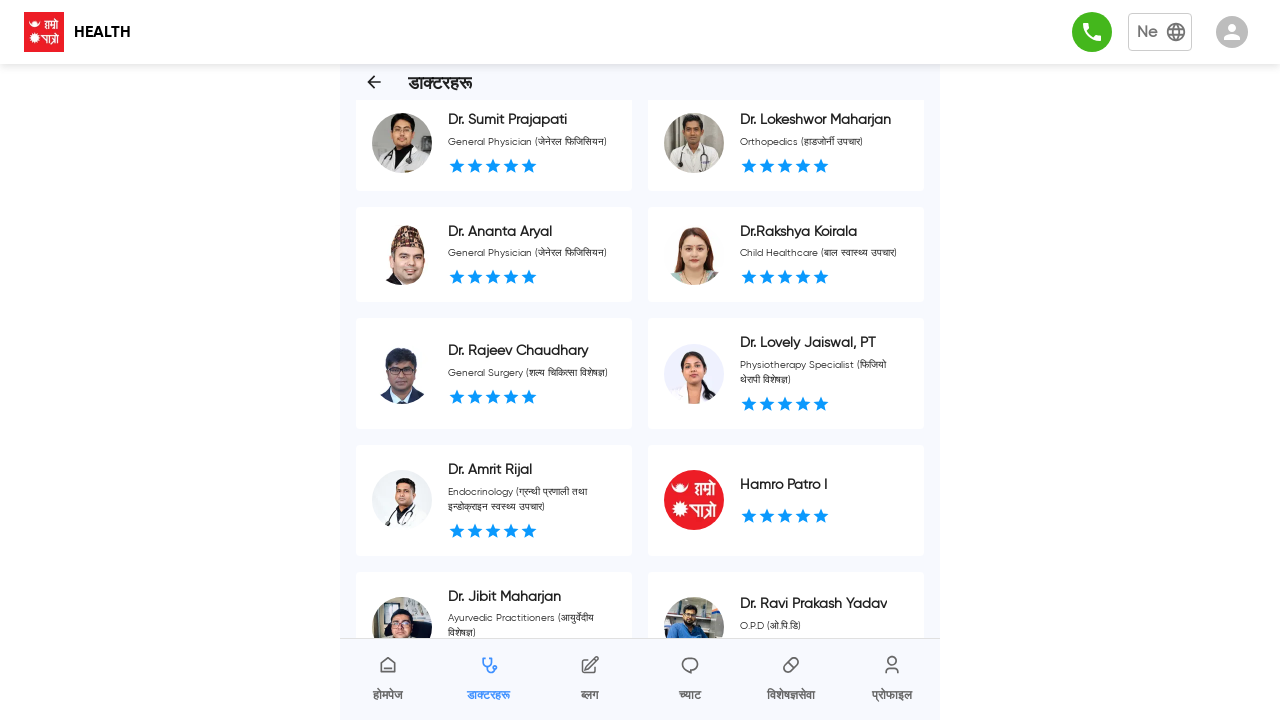

Additional doctor listings loaded
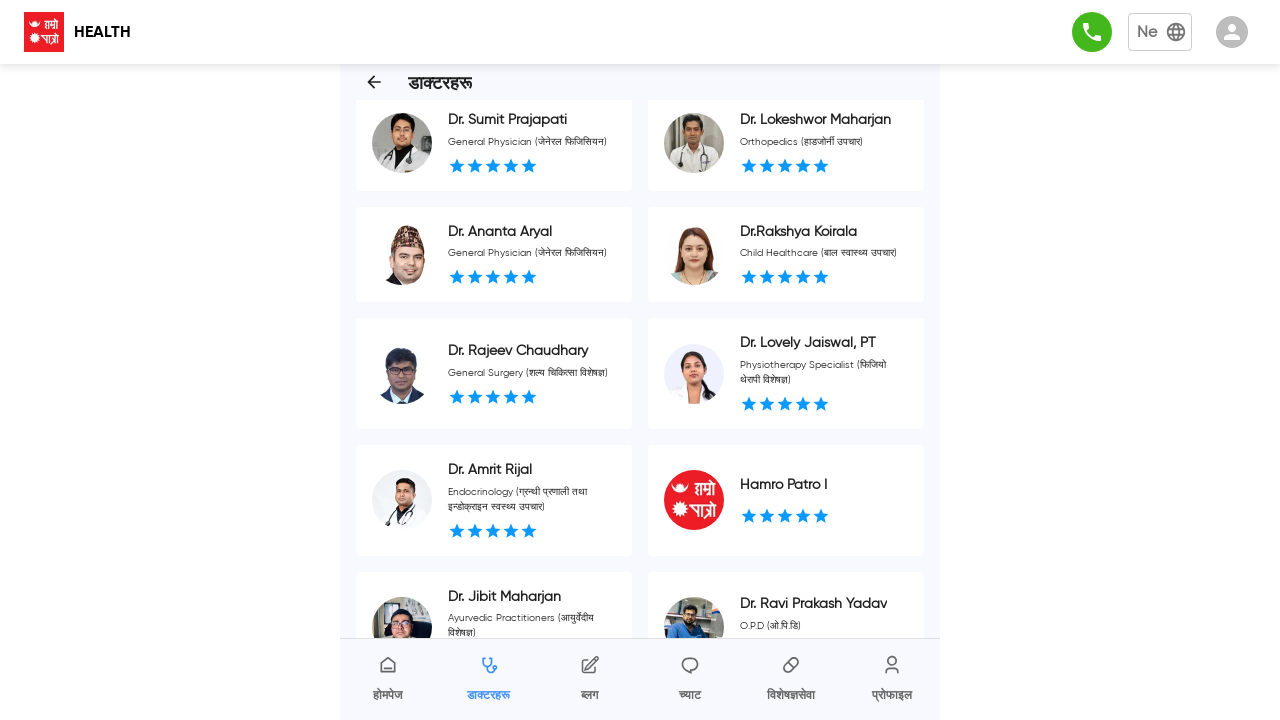

Scrolled Load More button into view for second click
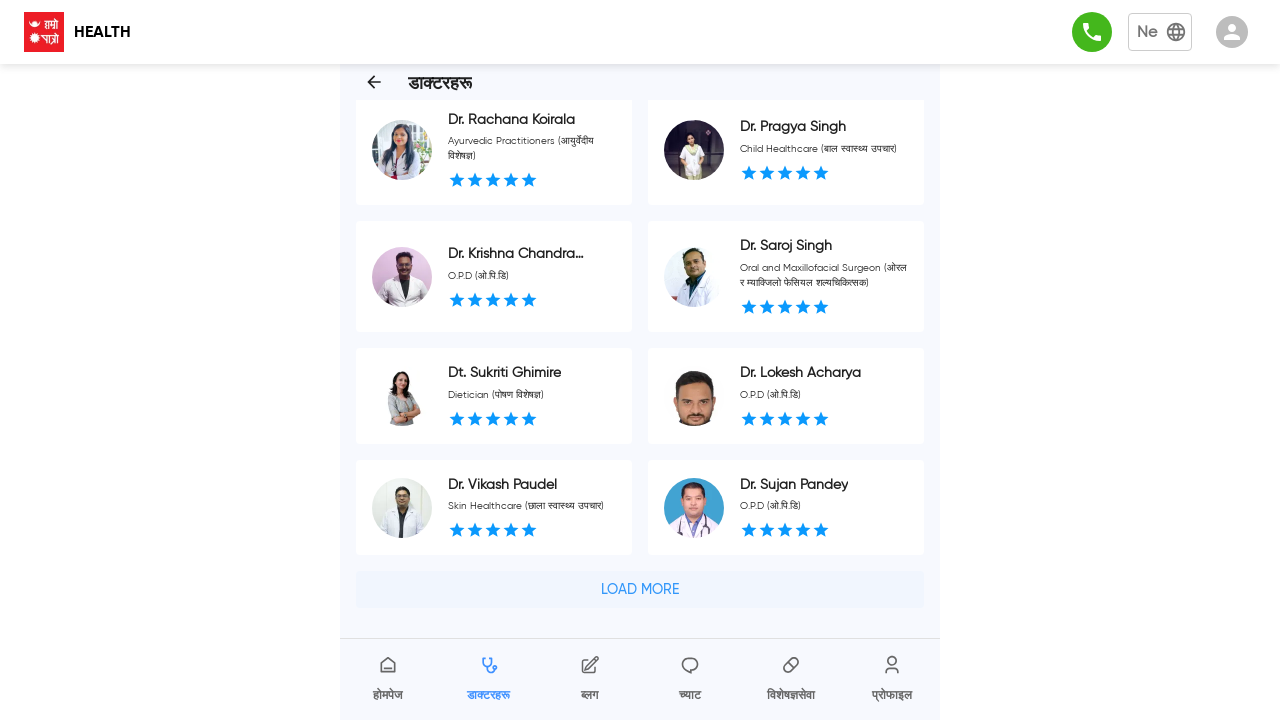

Clicked Load More button again at (640, 590) on xpath=//button[contains(text(), 'Load More')]
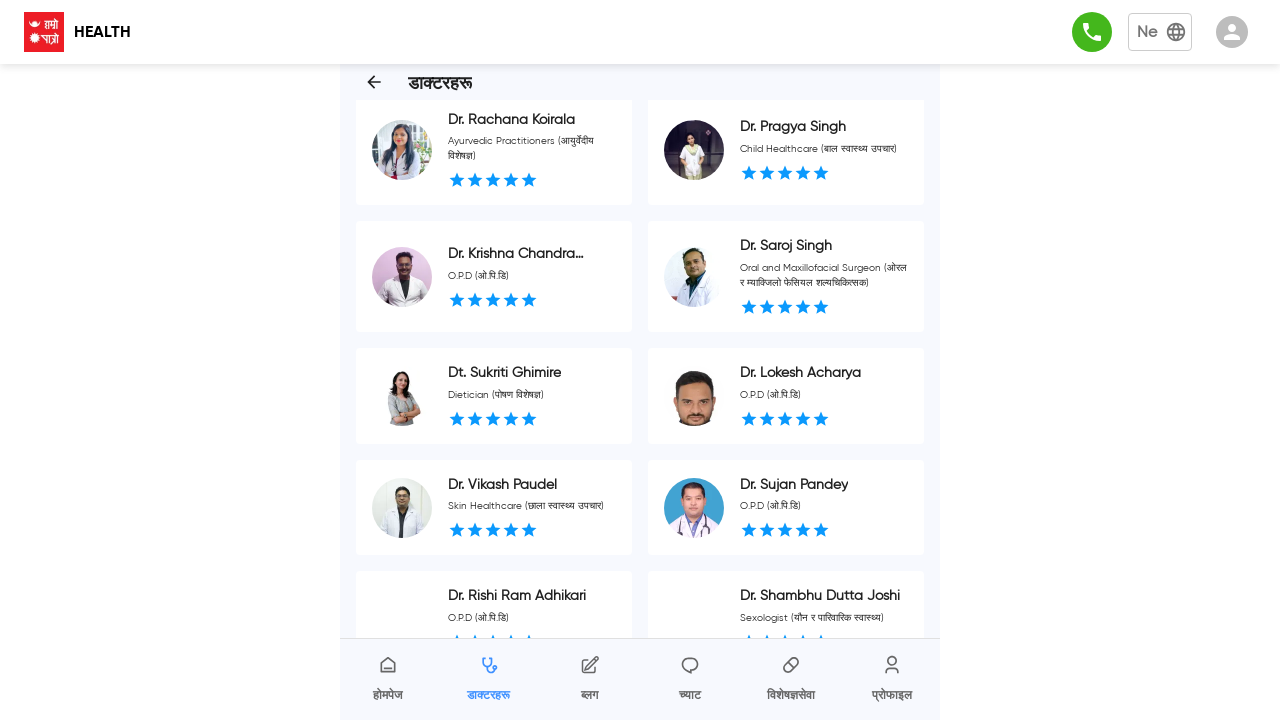

Loading spinner disappeared after second Load More
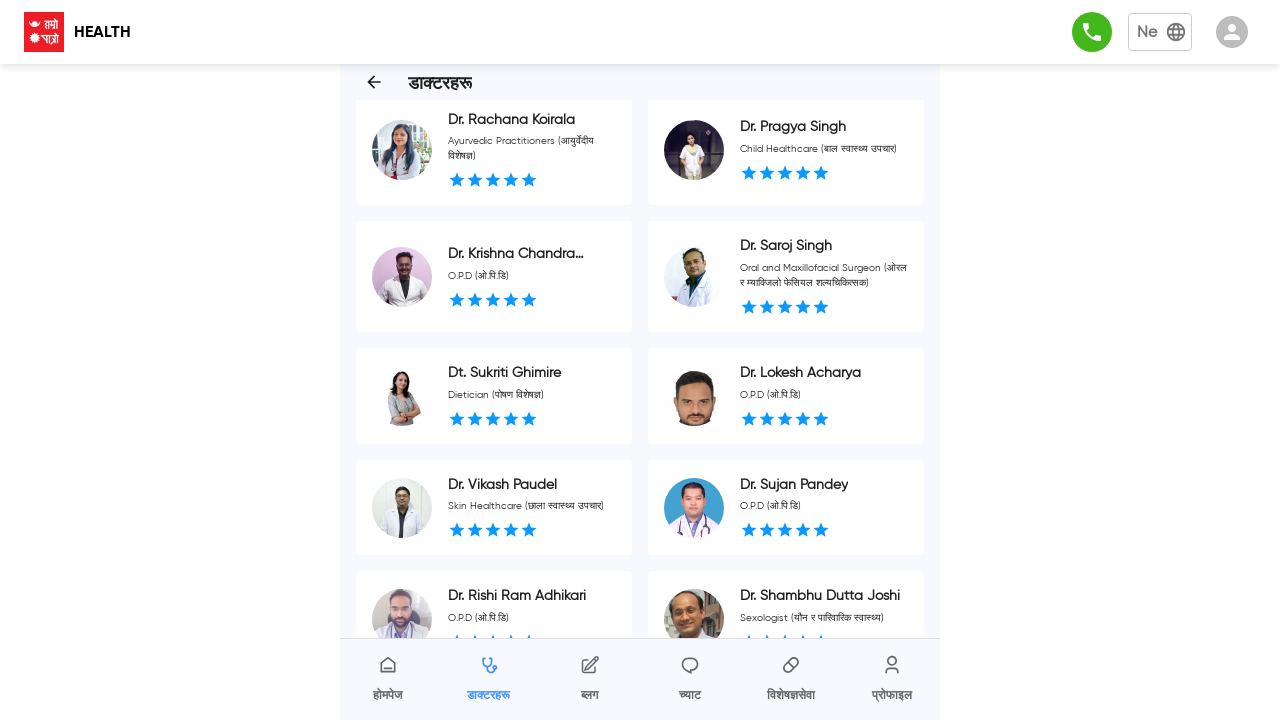

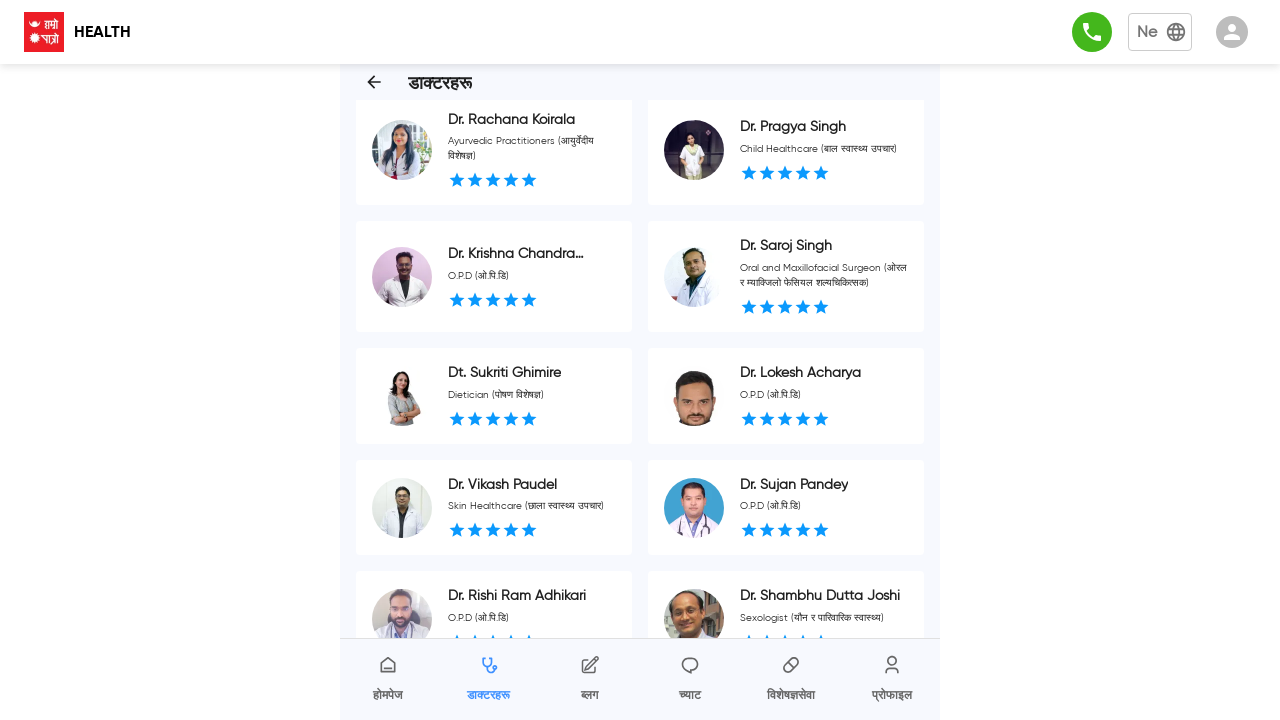